Tests various element selection methods on the Omayo blog by locating elements using different selectors and interacting with an input field

Starting URL: https://omayo.blogspot.com/

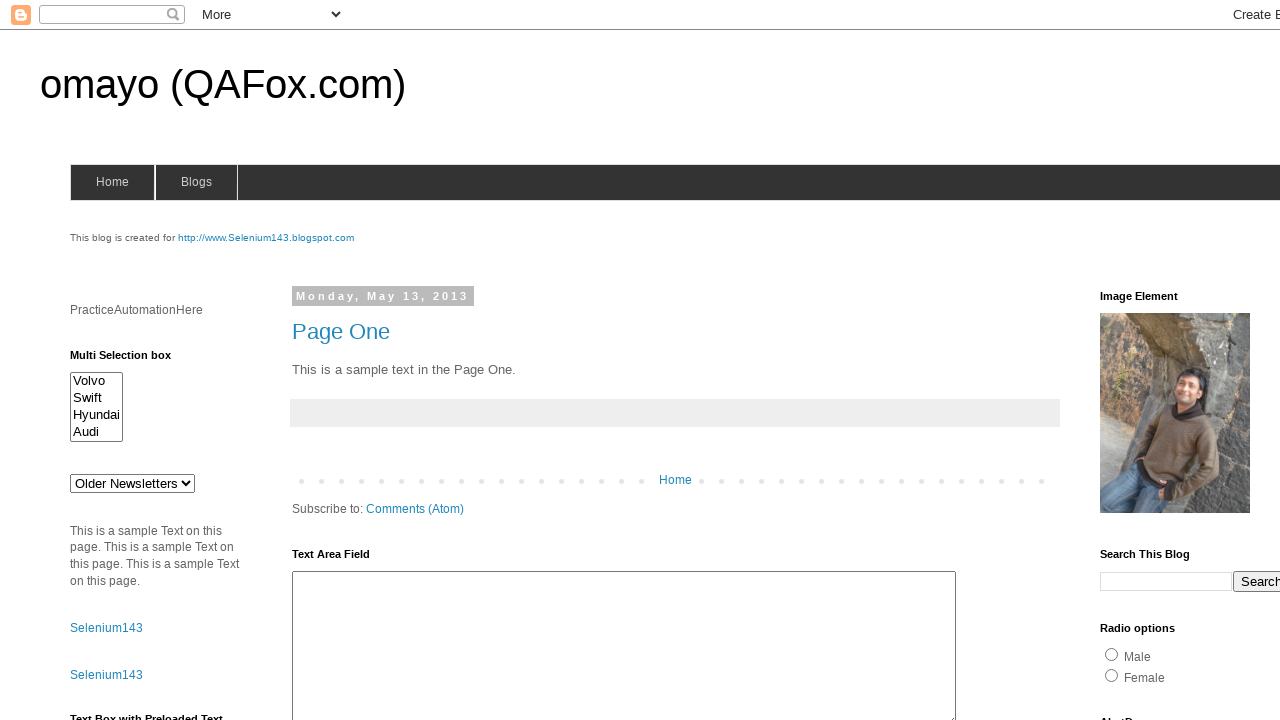

Located first input element and filled it with 'Judyta' on input >> nth=0
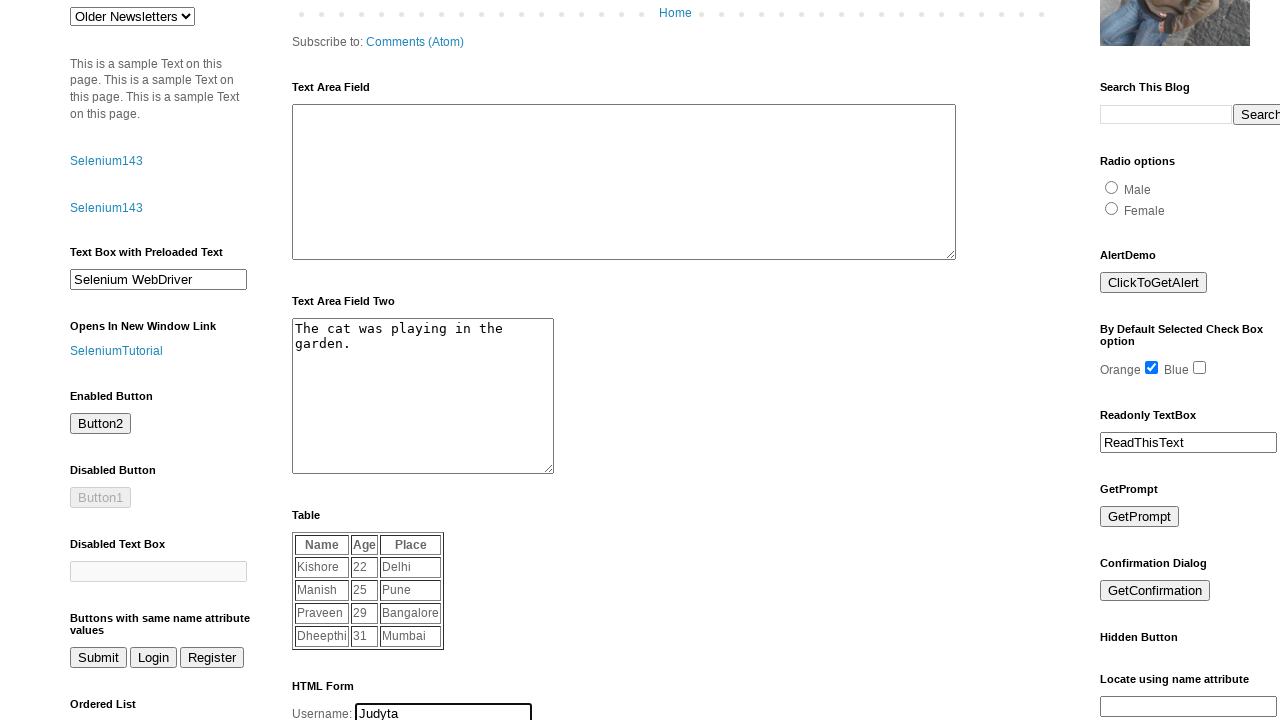

Counted all input elements on the page: 34 inputs found
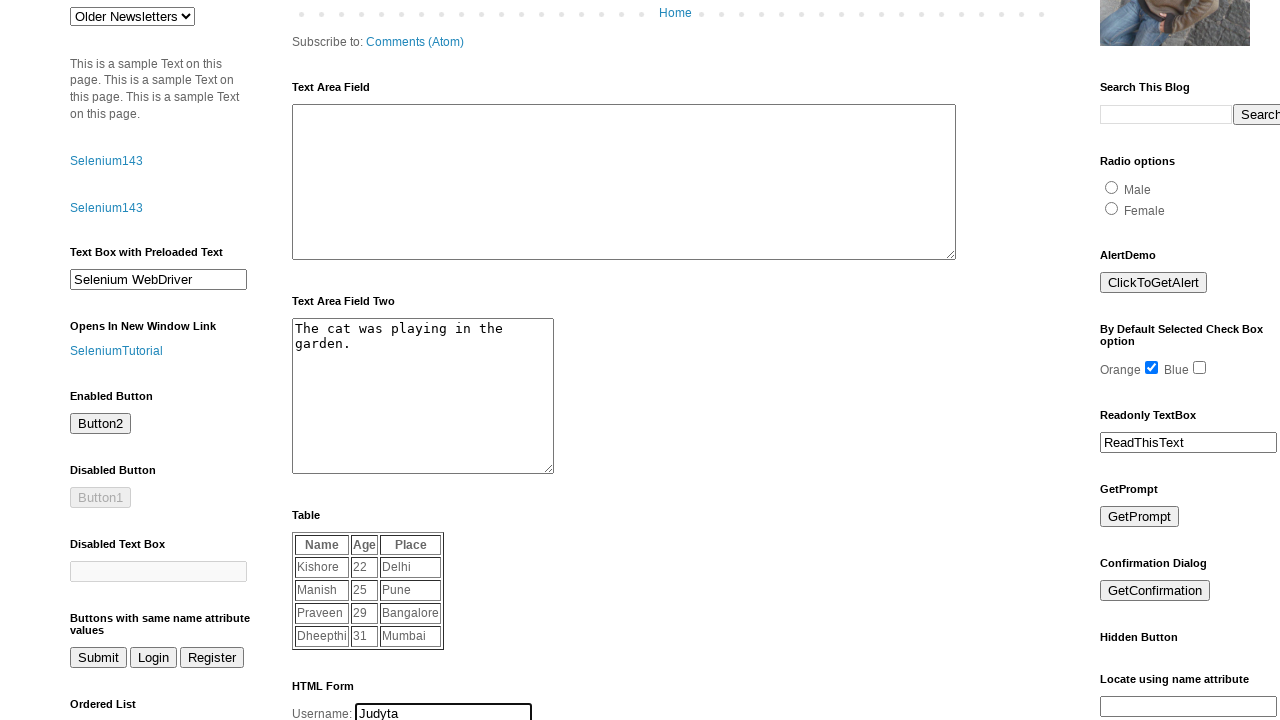

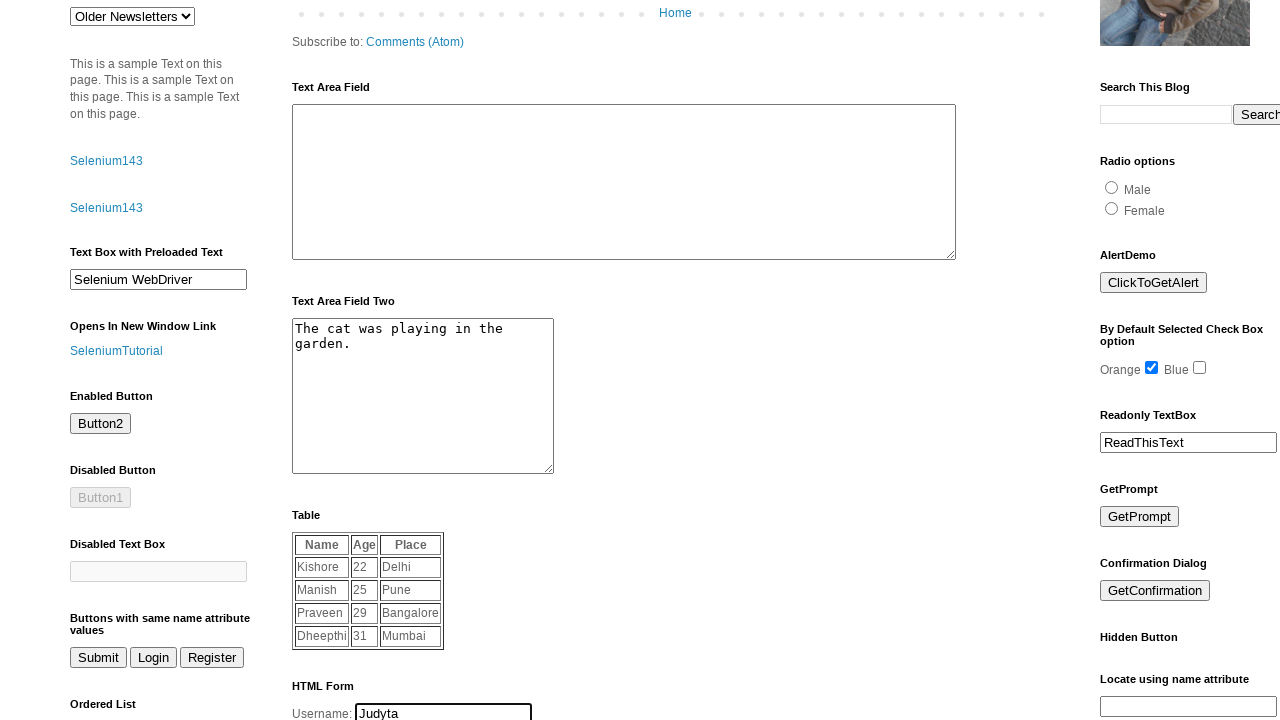